Tests adding an element by clicking the 'Add Element' button and verifying a new element appears on the page

Starting URL: https://the-internet.herokuapp.com/add_remove_elements/

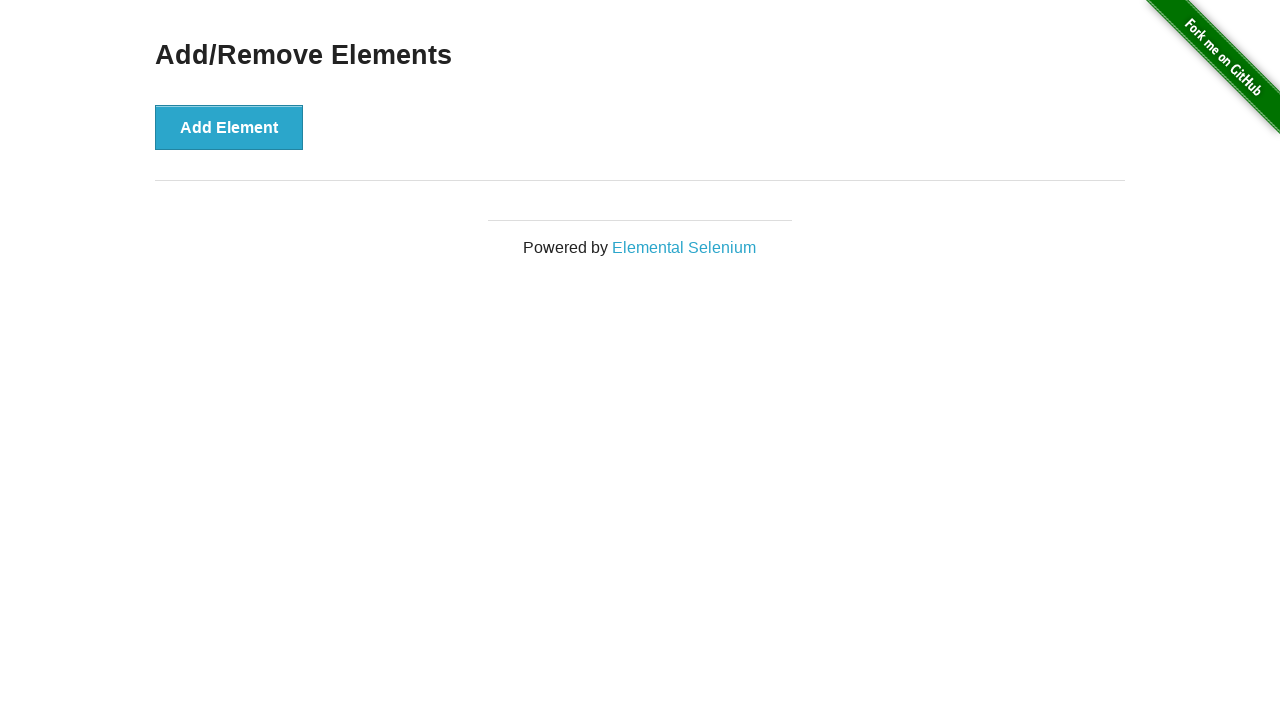

Page loaded and network idle state reached
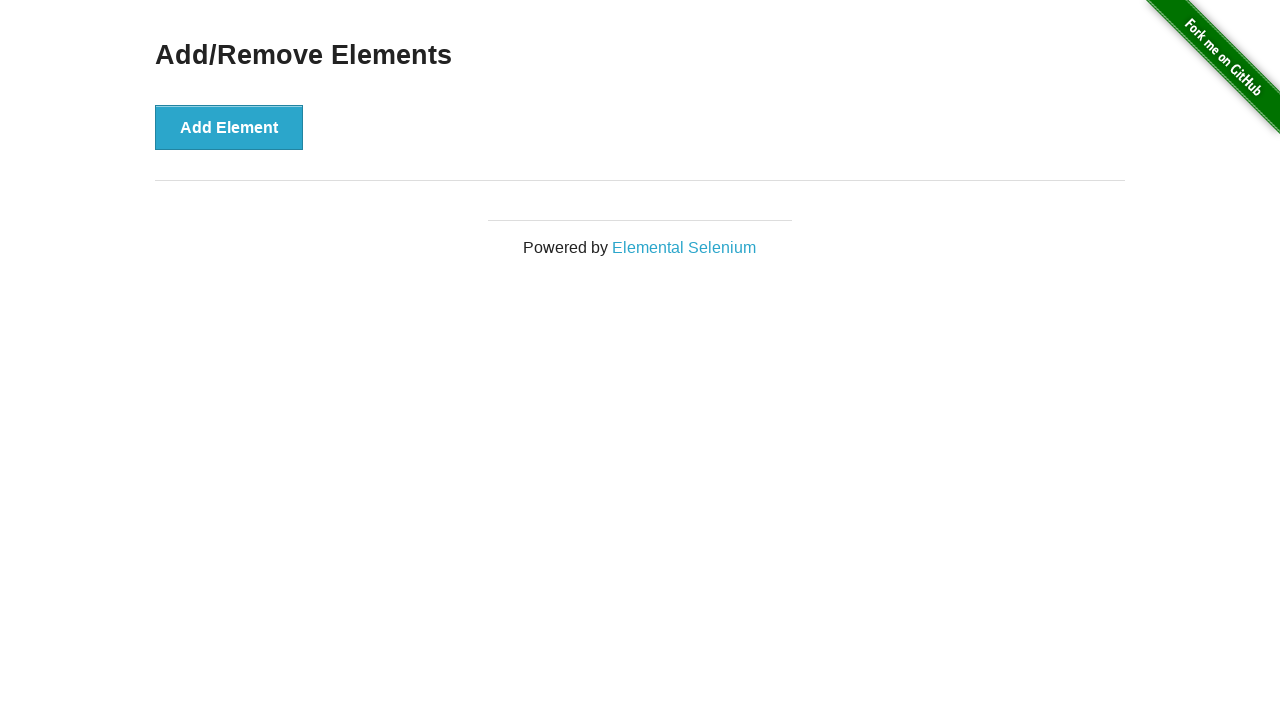

Clicked the 'Add Element' button at (229, 127) on xpath=//button[contains(text(), 'Add Element')]
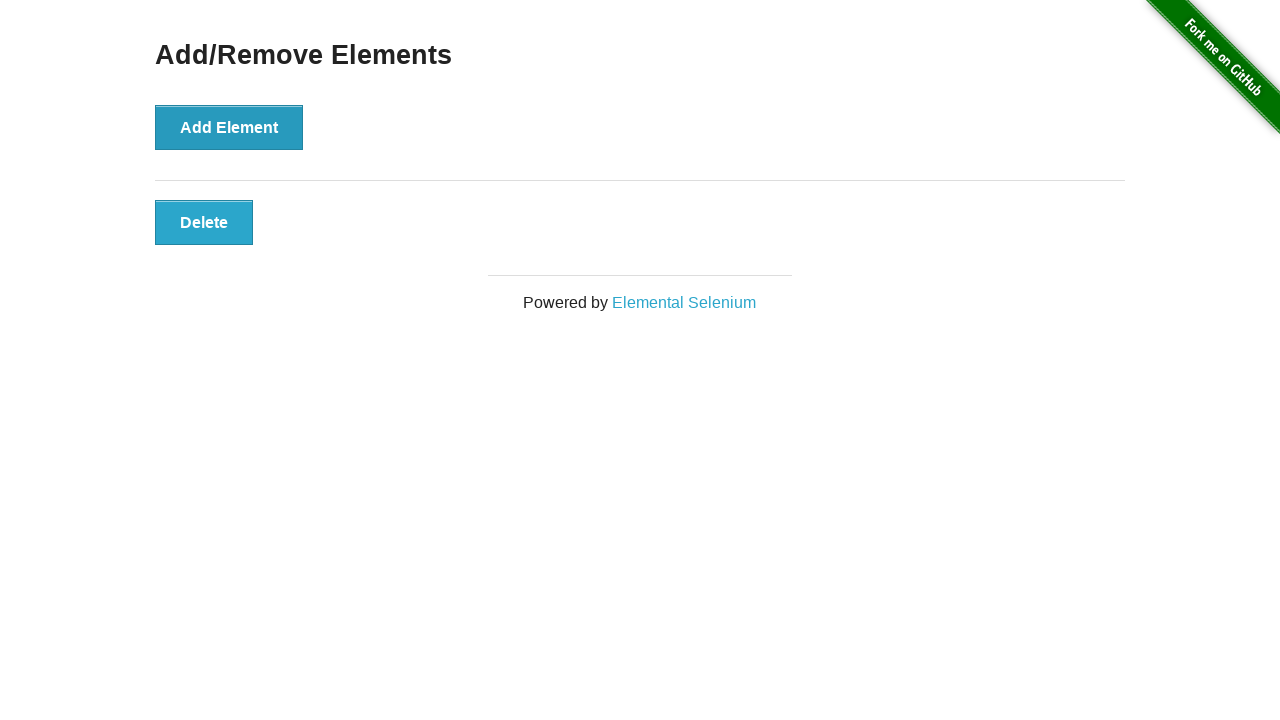

New element with class 'added-manually' appeared on the page
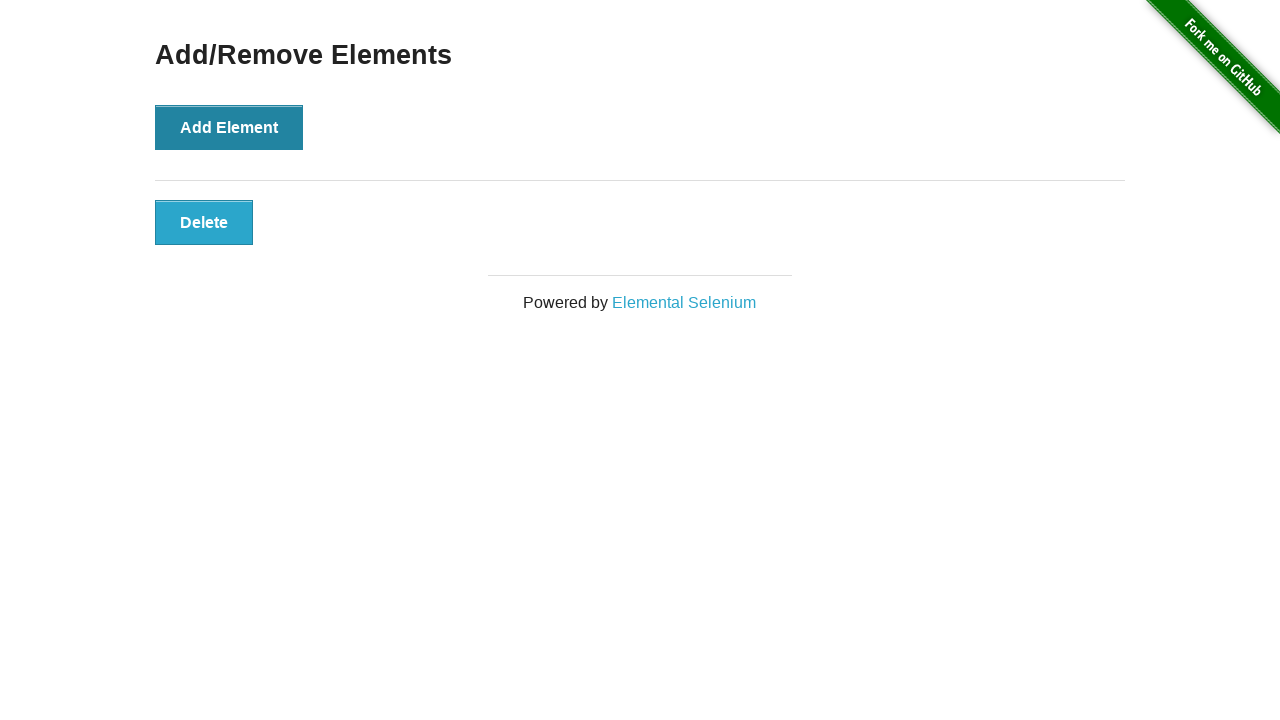

Located all elements with class 'added-manually'
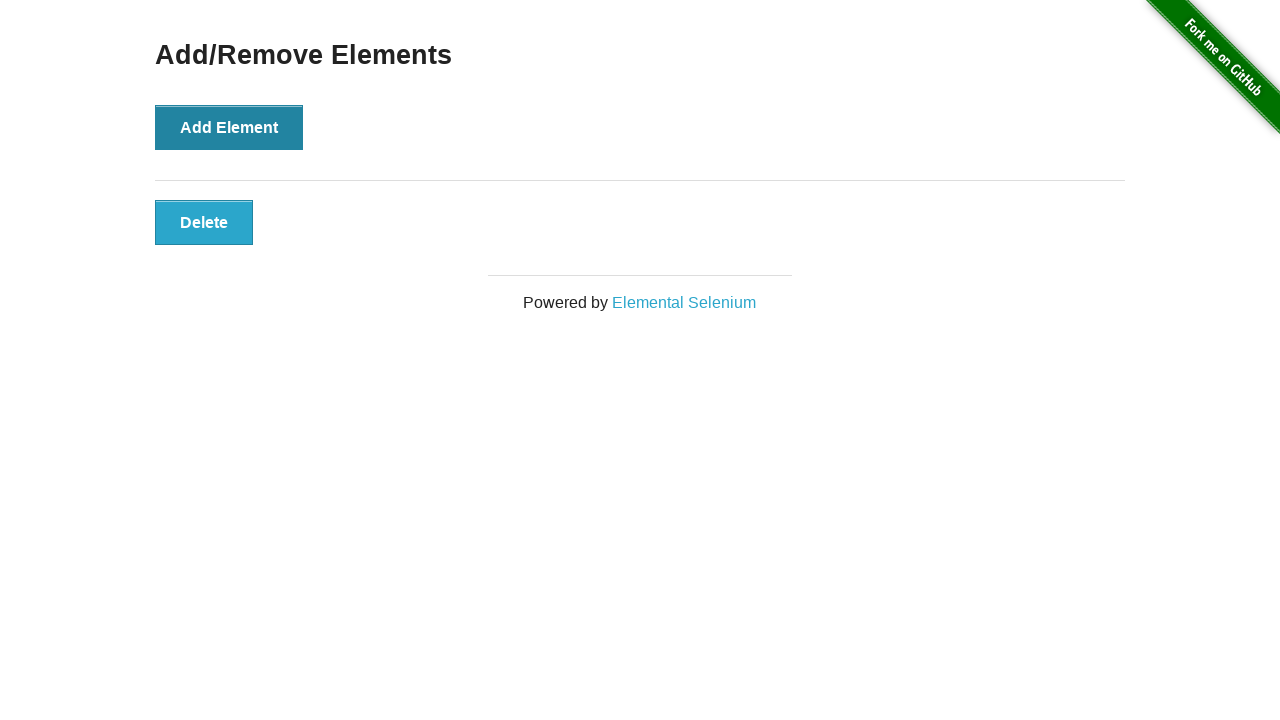

Assertion passed: at least one new element was added
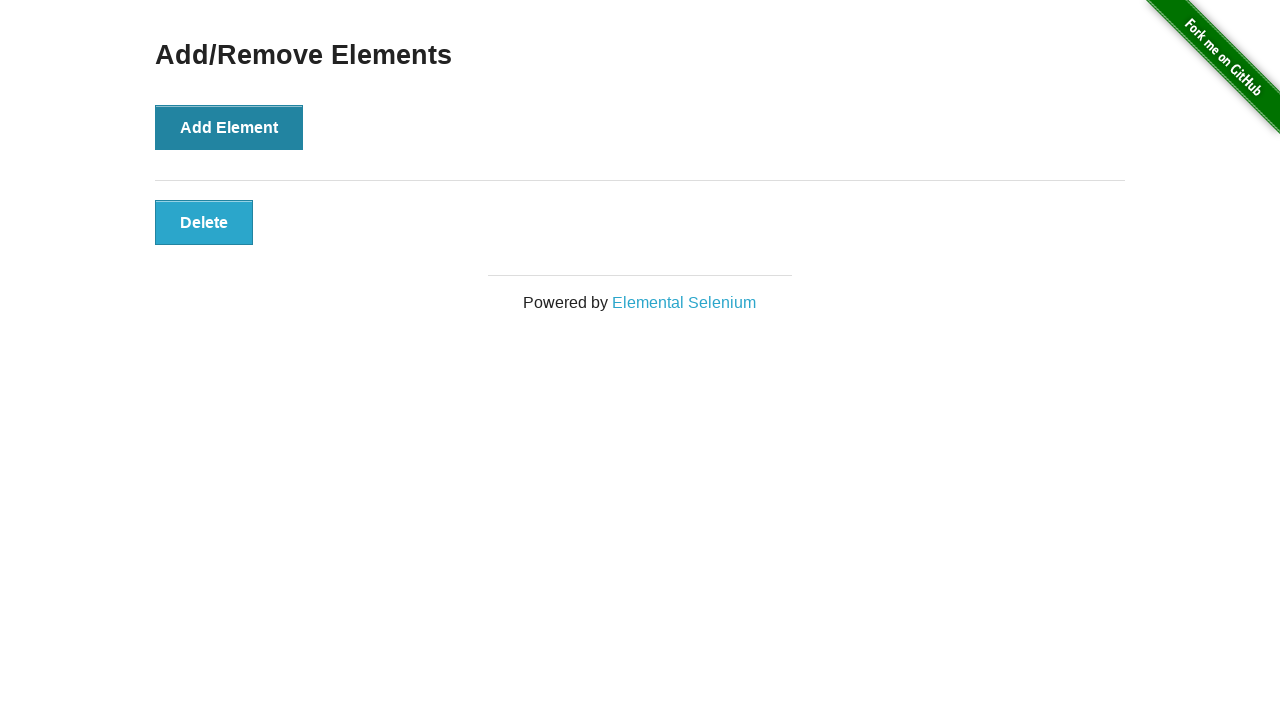

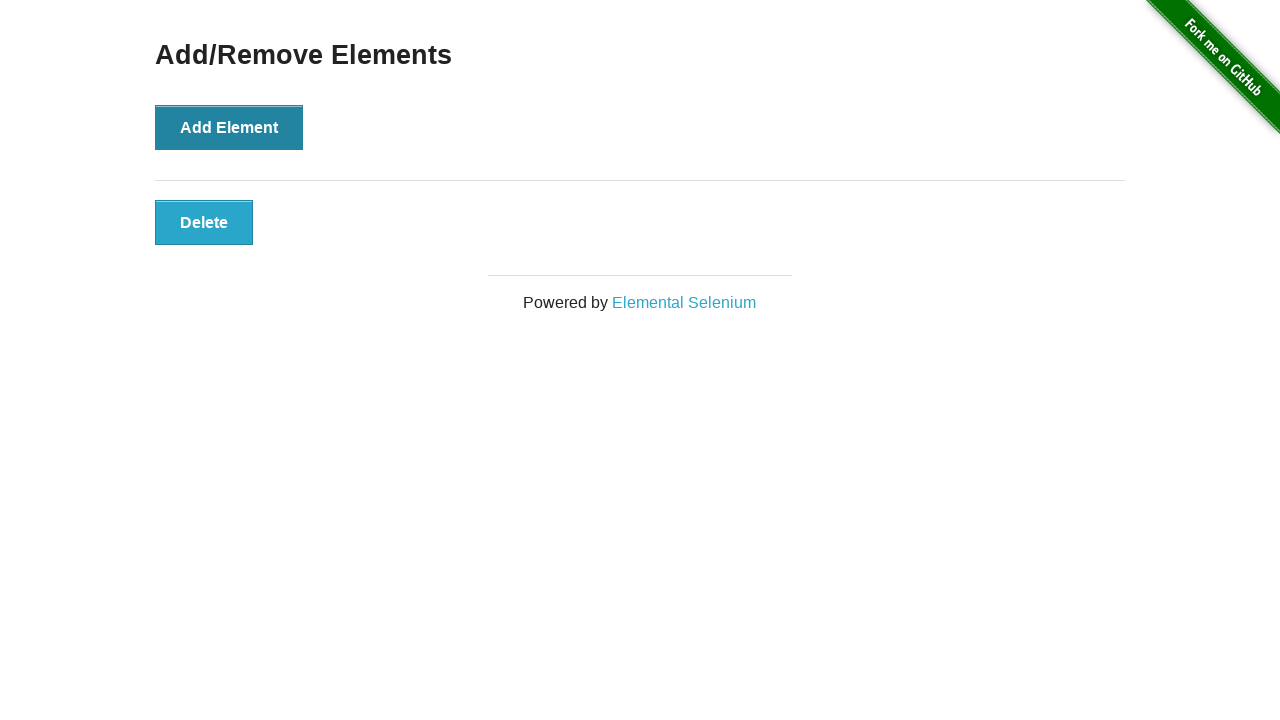